Tests deleting a todo item from the TodoMVC React app by hovering and clicking the destroy button

Starting URL: https://todomvc.com/examples/react/dist/

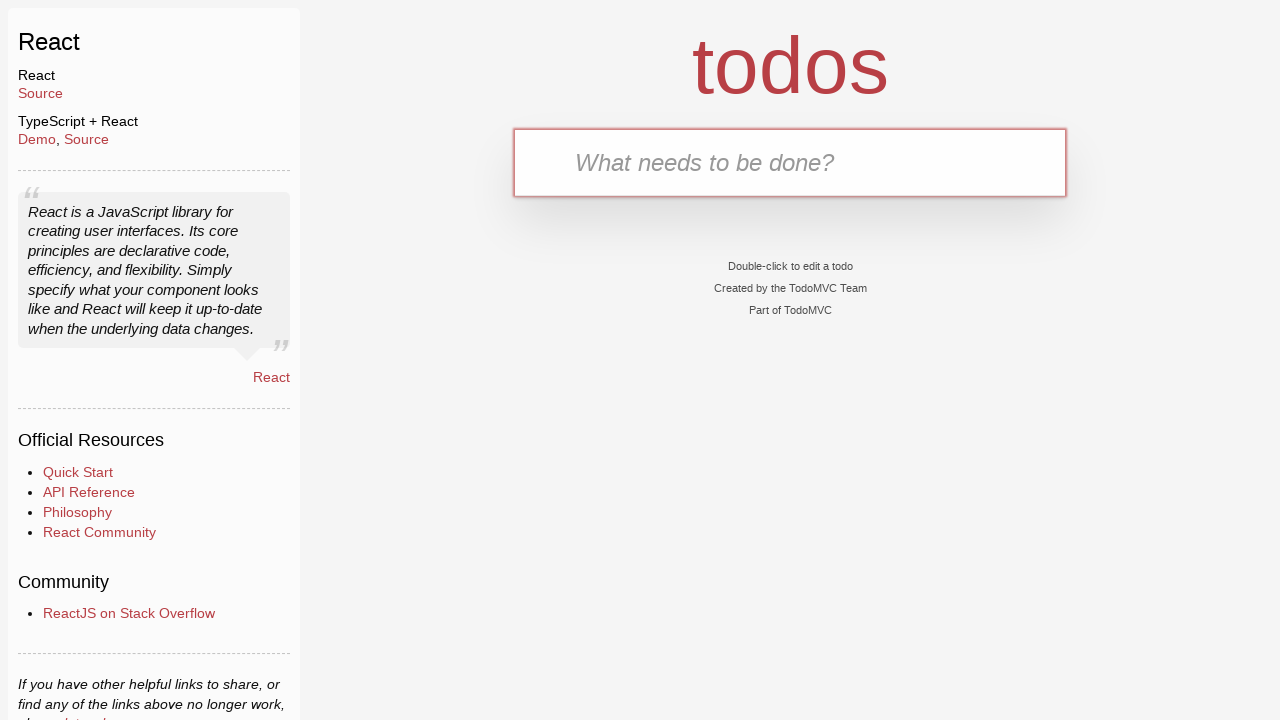

TodoMVC React app loaded and new-todo input is visible
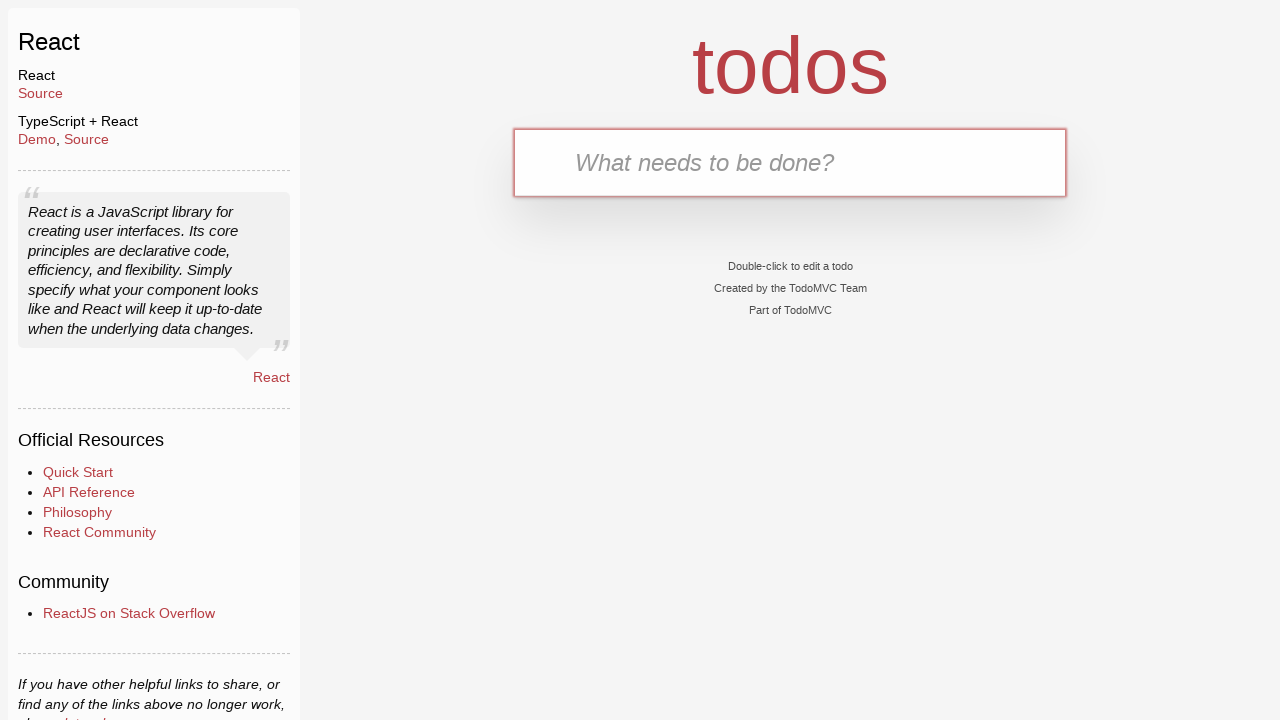

Filled new-todo input with 'Task for deletion' on .new-todo
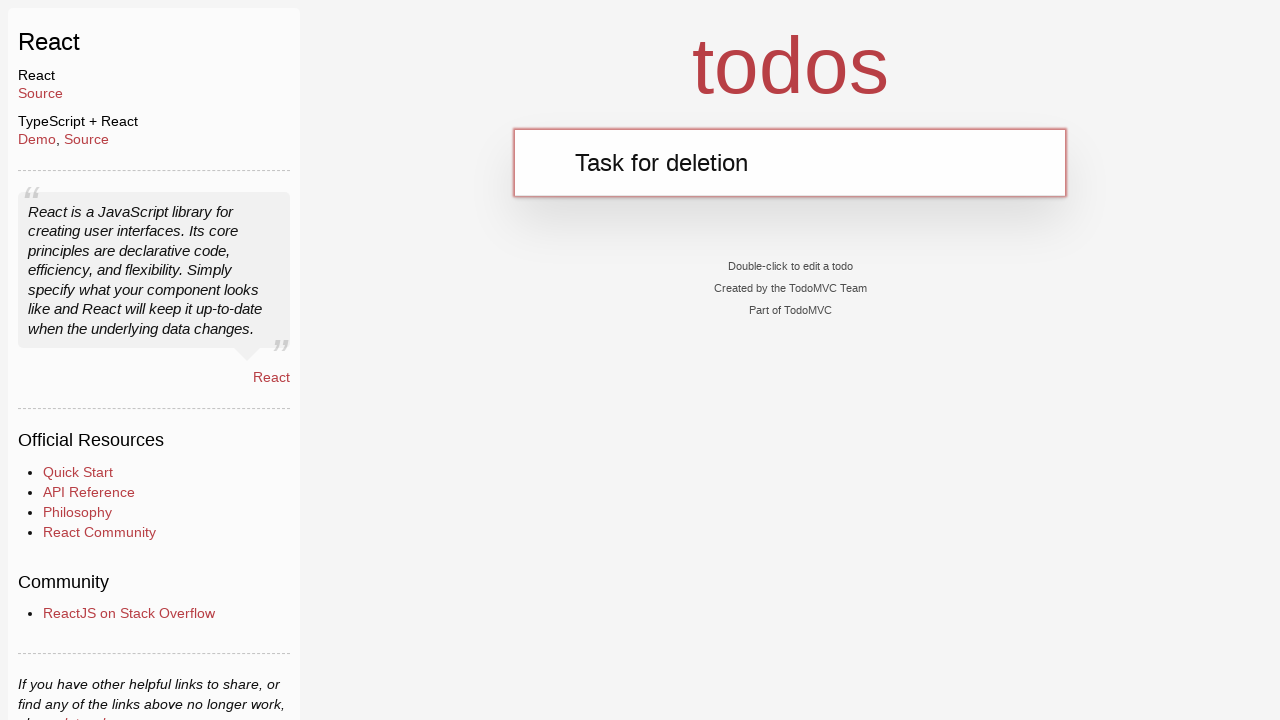

Pressed Enter to create the todo item on .new-todo
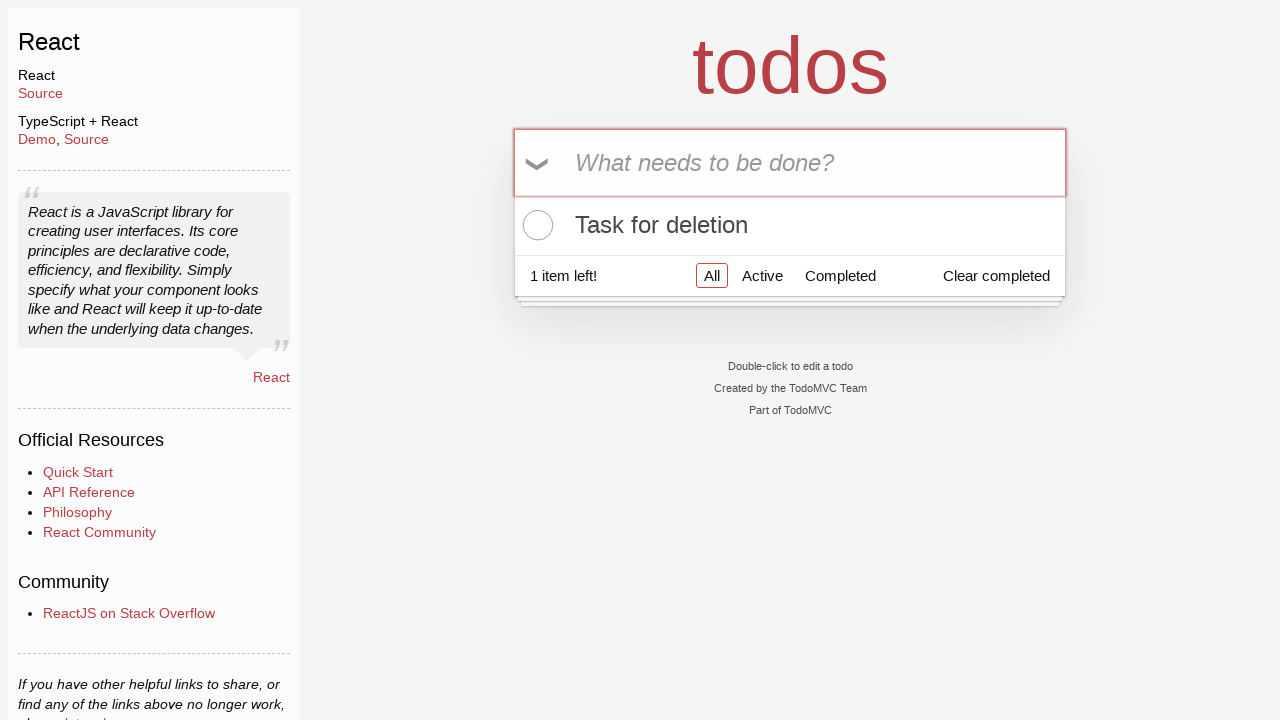

Todo item appeared in the list
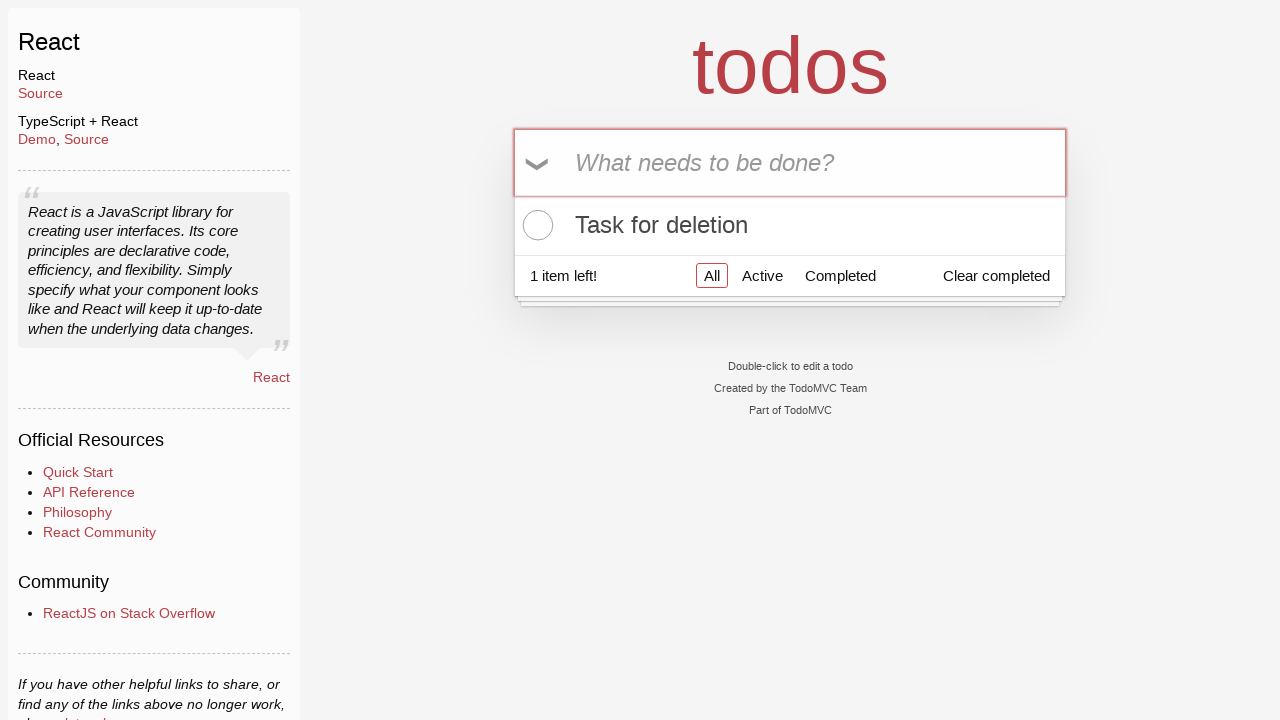

Verified that exactly one todo item exists in the list
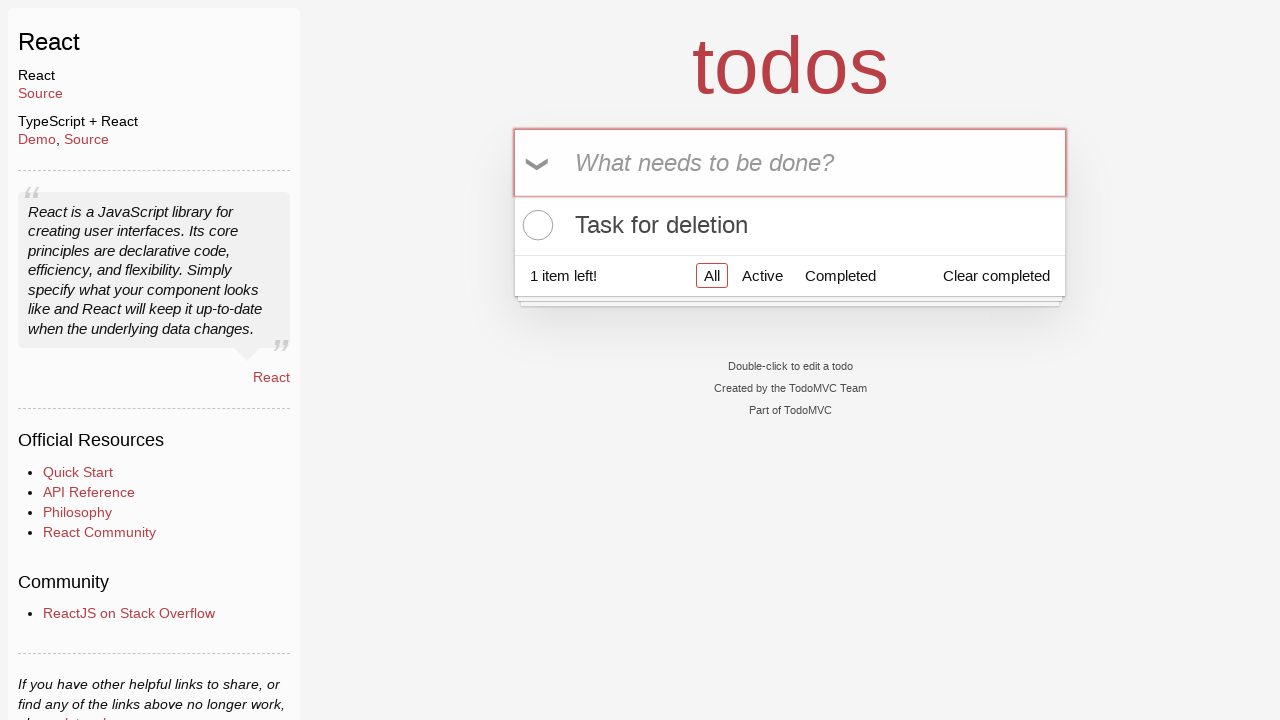

Hovered over the todo item to reveal the destroy button at (790, 225) on .todo-list li:nth-child(1)
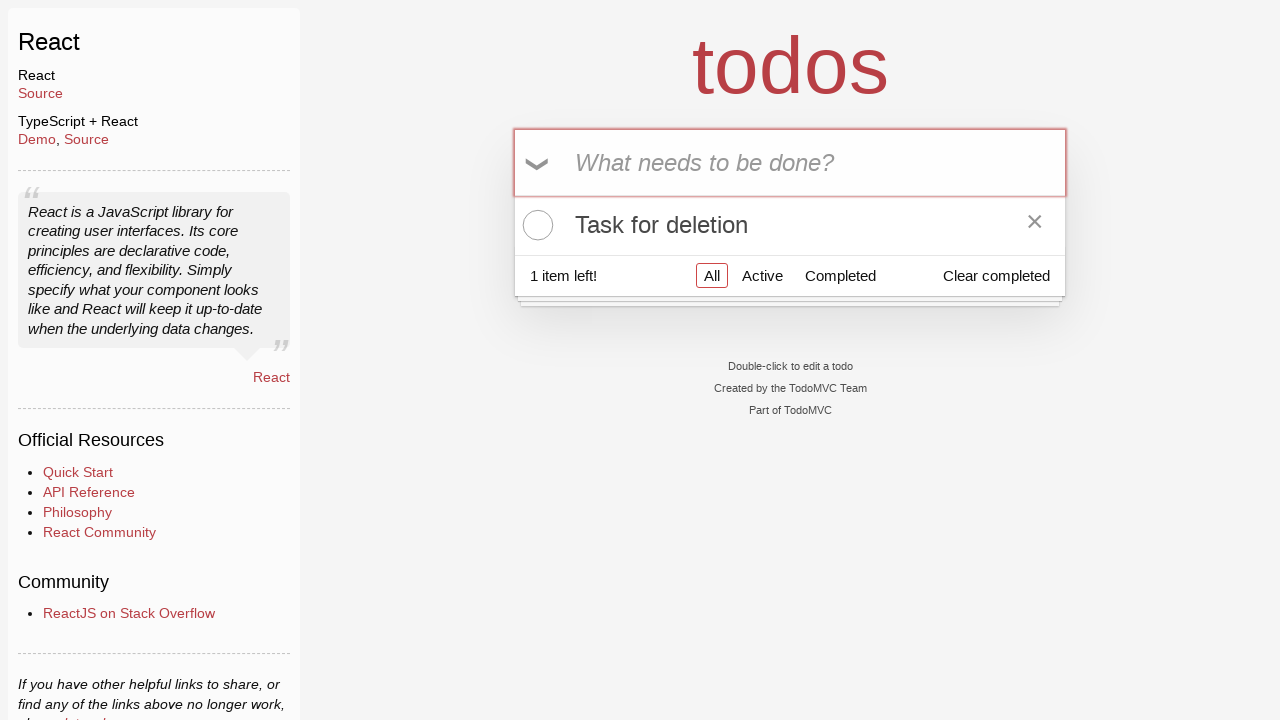

Clicked the destroy button to delete the todo item at (1035, 225) on .todo-list li:nth-child(1) .destroy
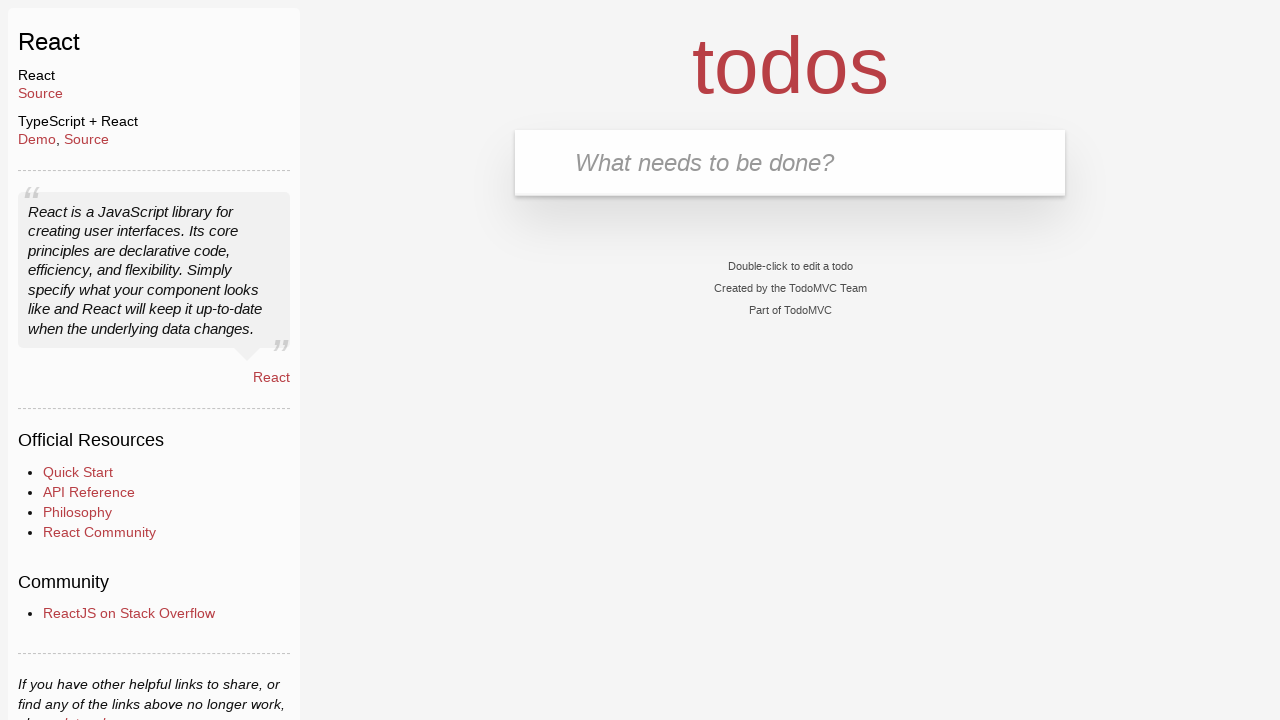

Waited 500ms for deletion animation to complete
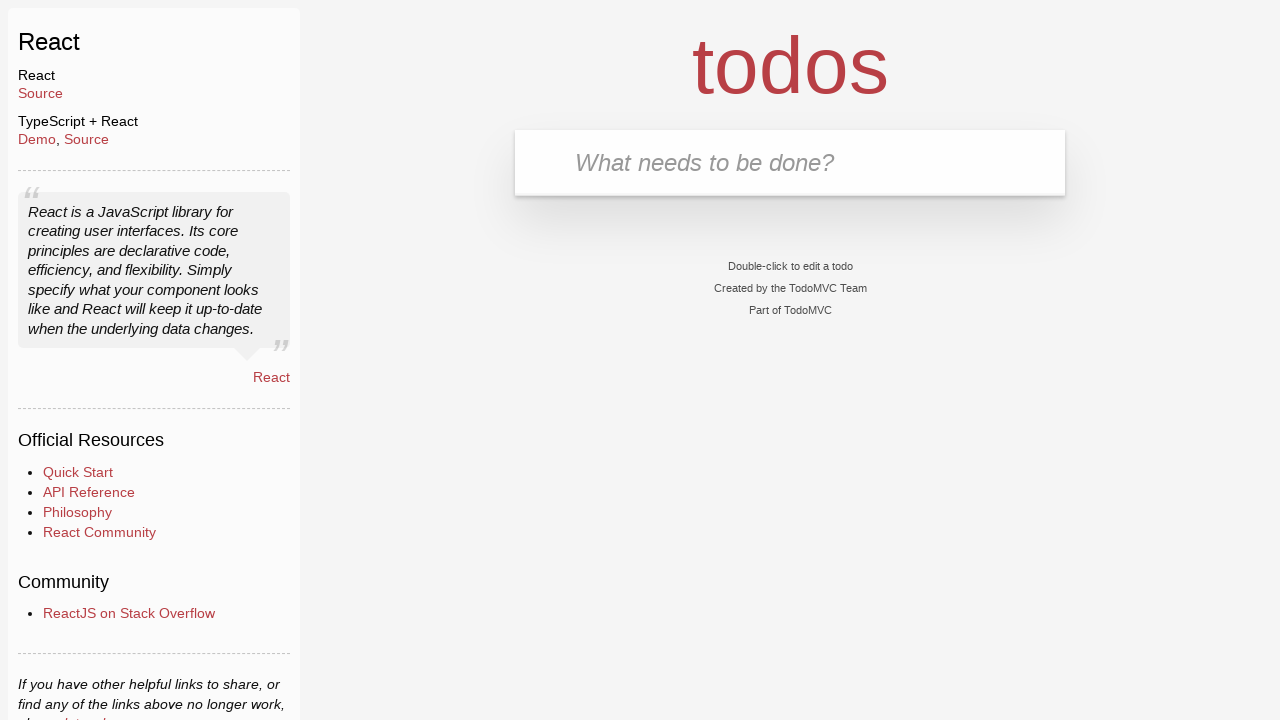

Verified that the todo item was successfully deleted from the list
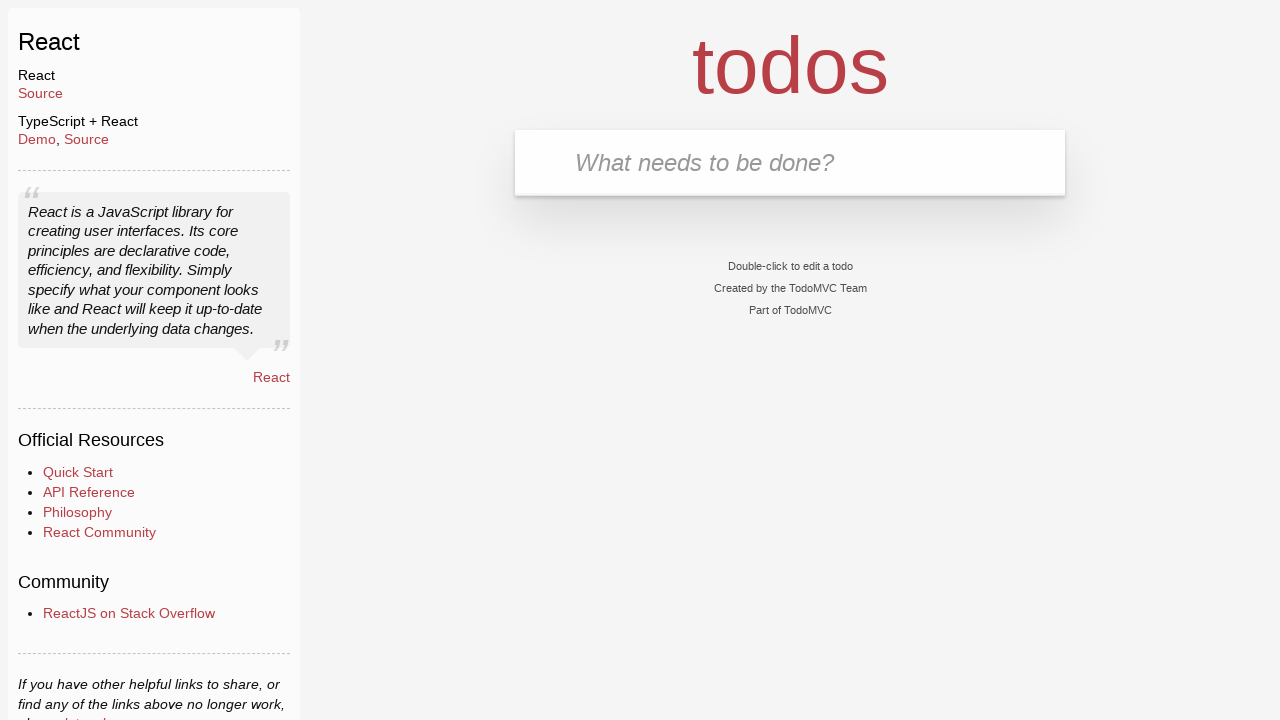

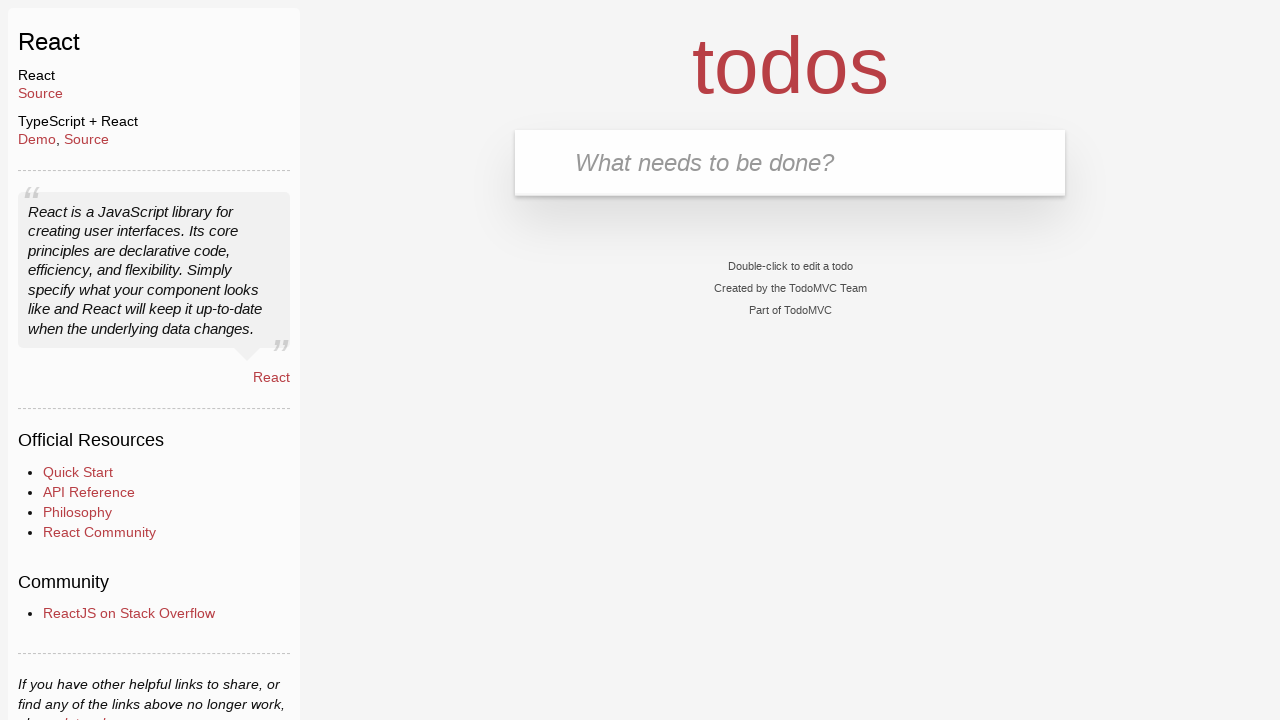